Tests hover functionality by hovering over elements to reveal hidden content

Starting URL: https://the-internet.herokuapp.com/

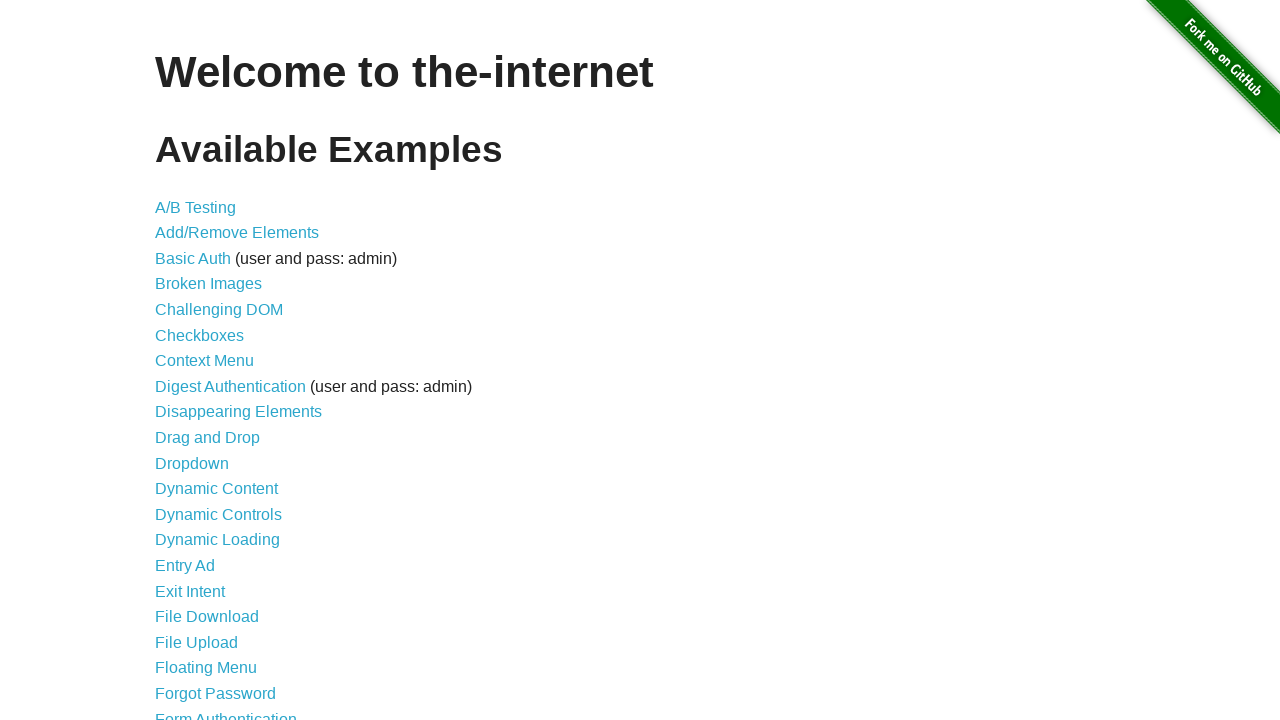

Clicked link to navigate to hovers page at (180, 360) on a[href='/hovers']
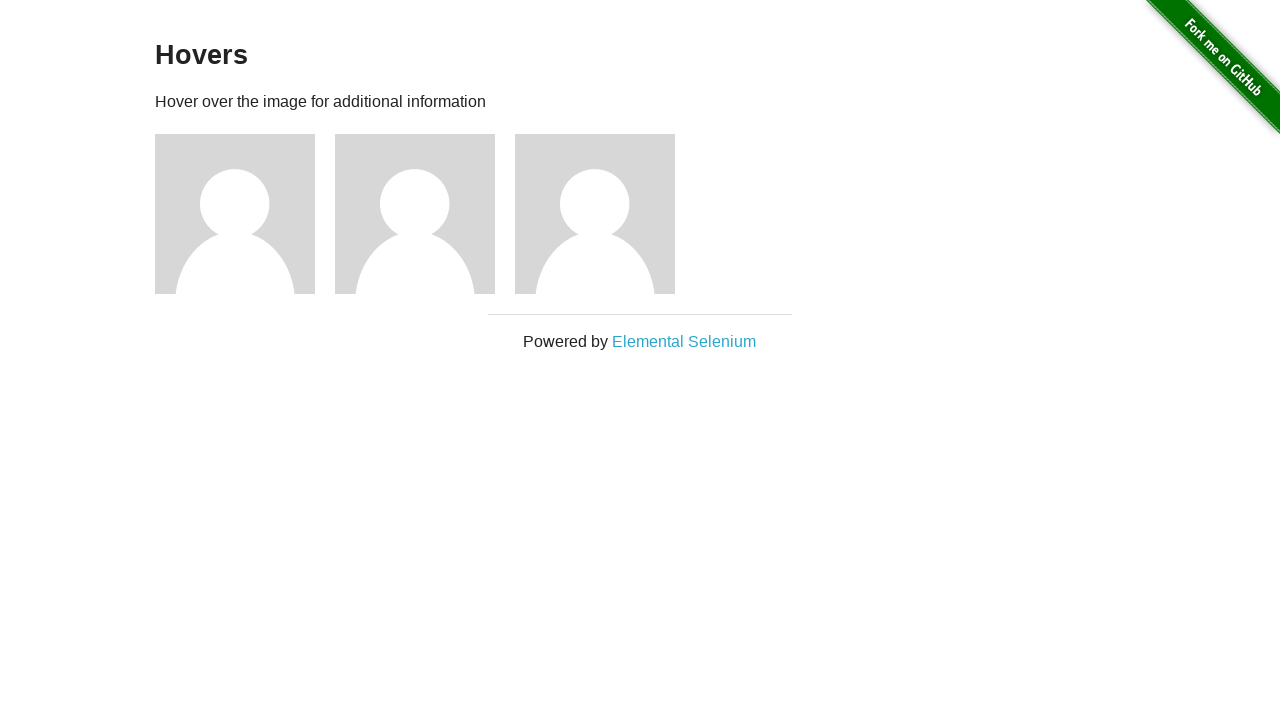

Hovered over second figure element to reveal hidden content at (425, 214) on .figure:nth-of-type(2)
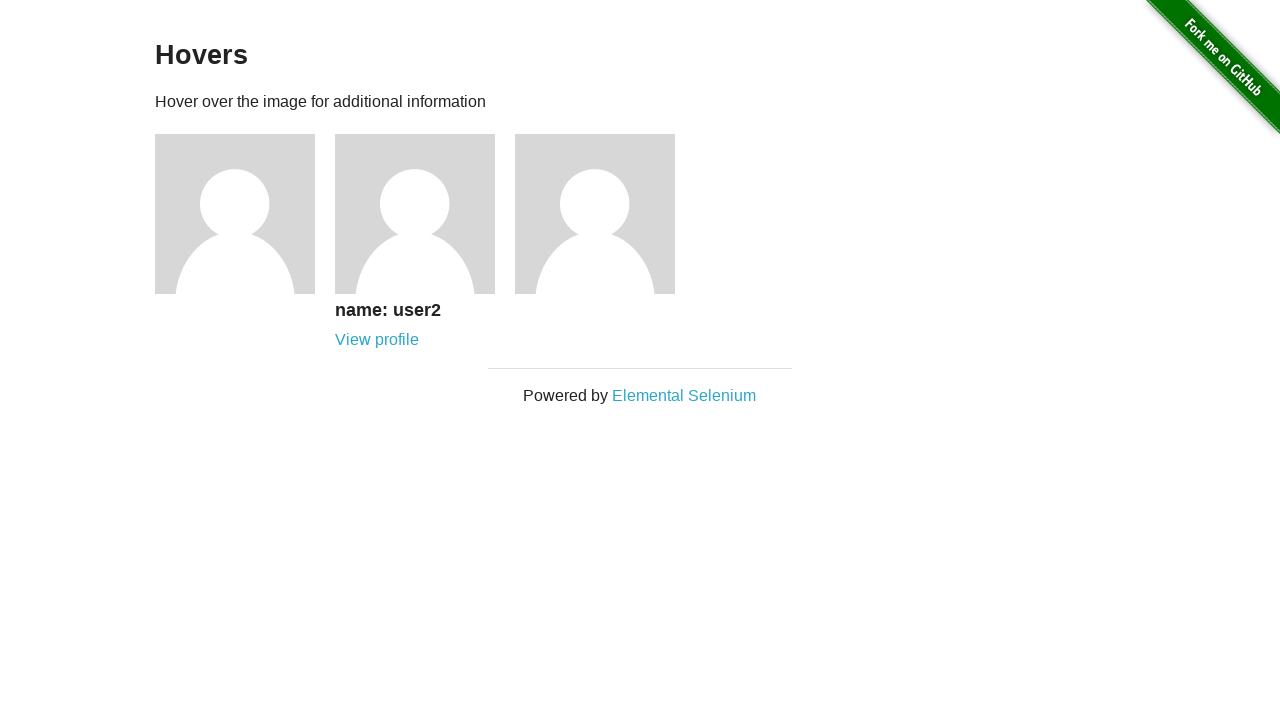

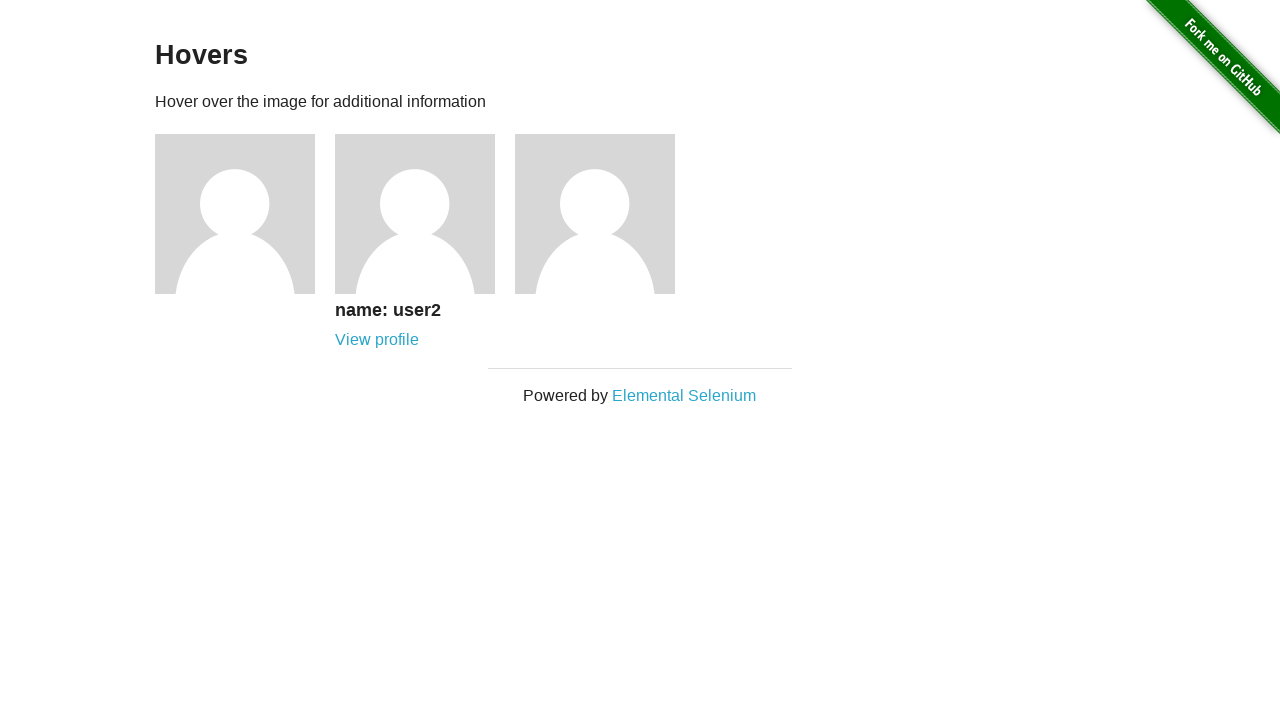